Tests that submitting an empty form keeps the modal open (form validation)

Starting URL: https://demoqa.com/webtables

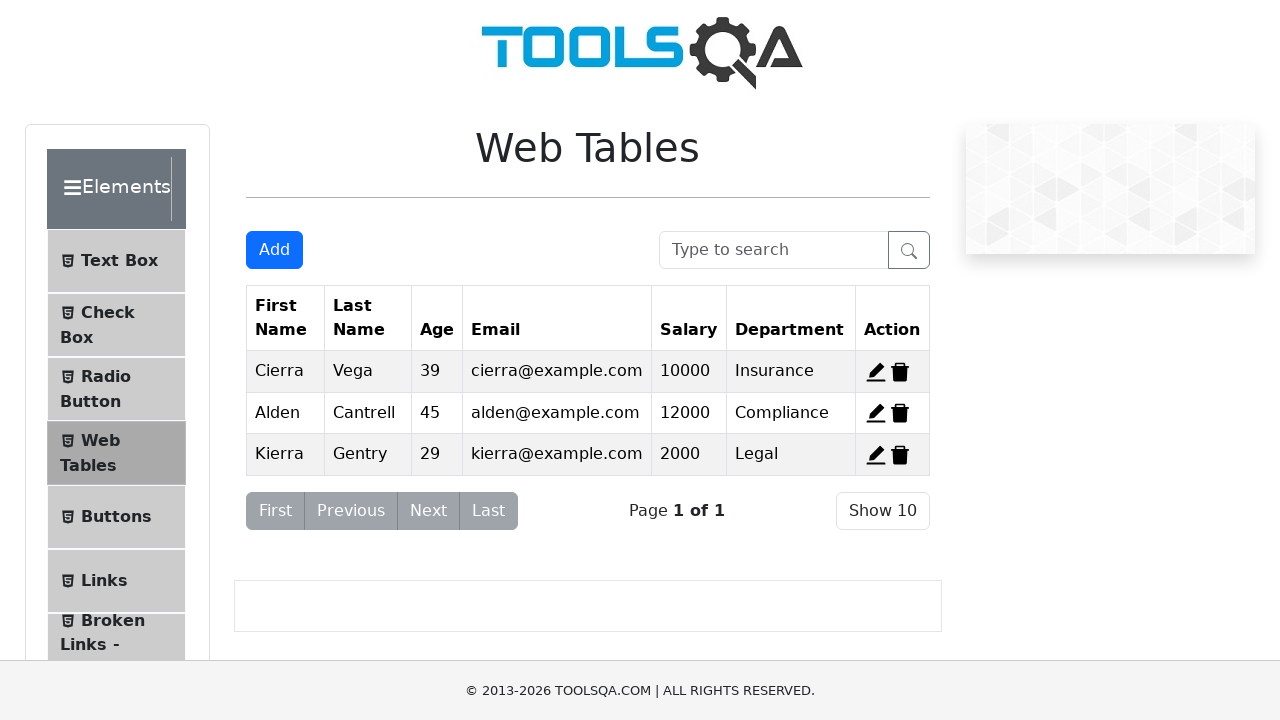

Clicked 'Add New Record' button to open form modal at (274, 250) on #addNewRecordButton
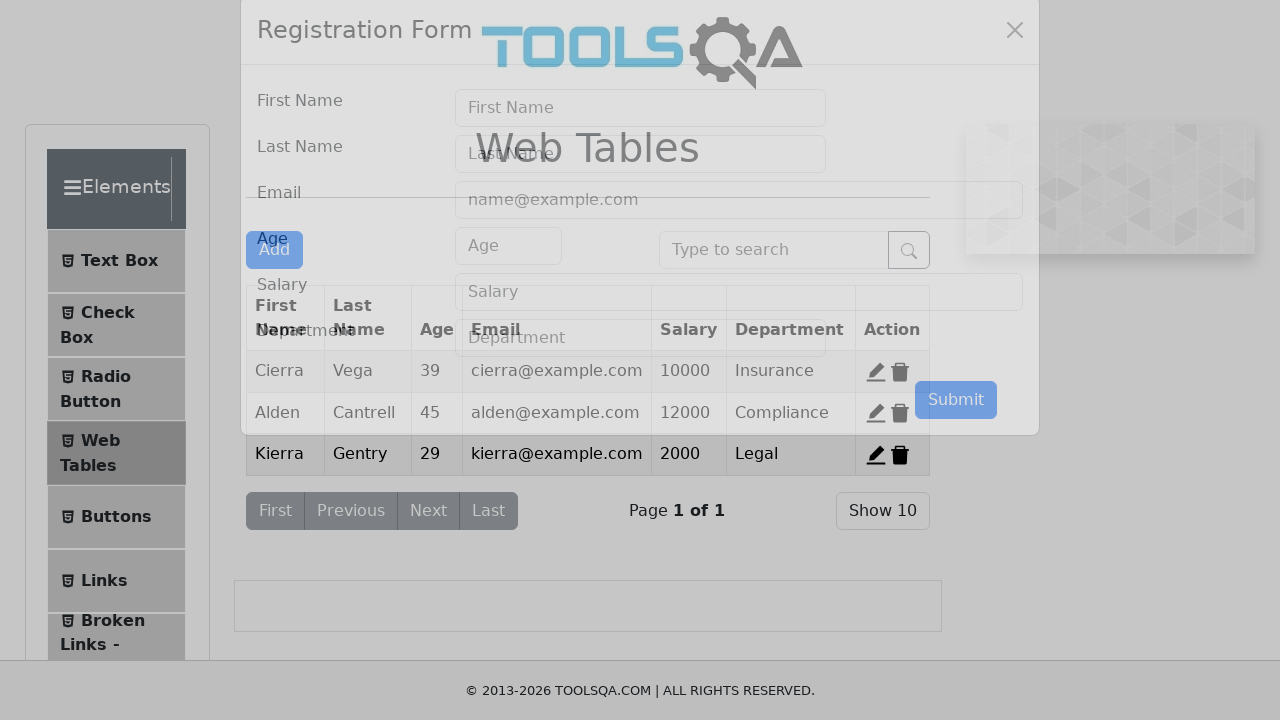

Modal dialog loaded and is visible
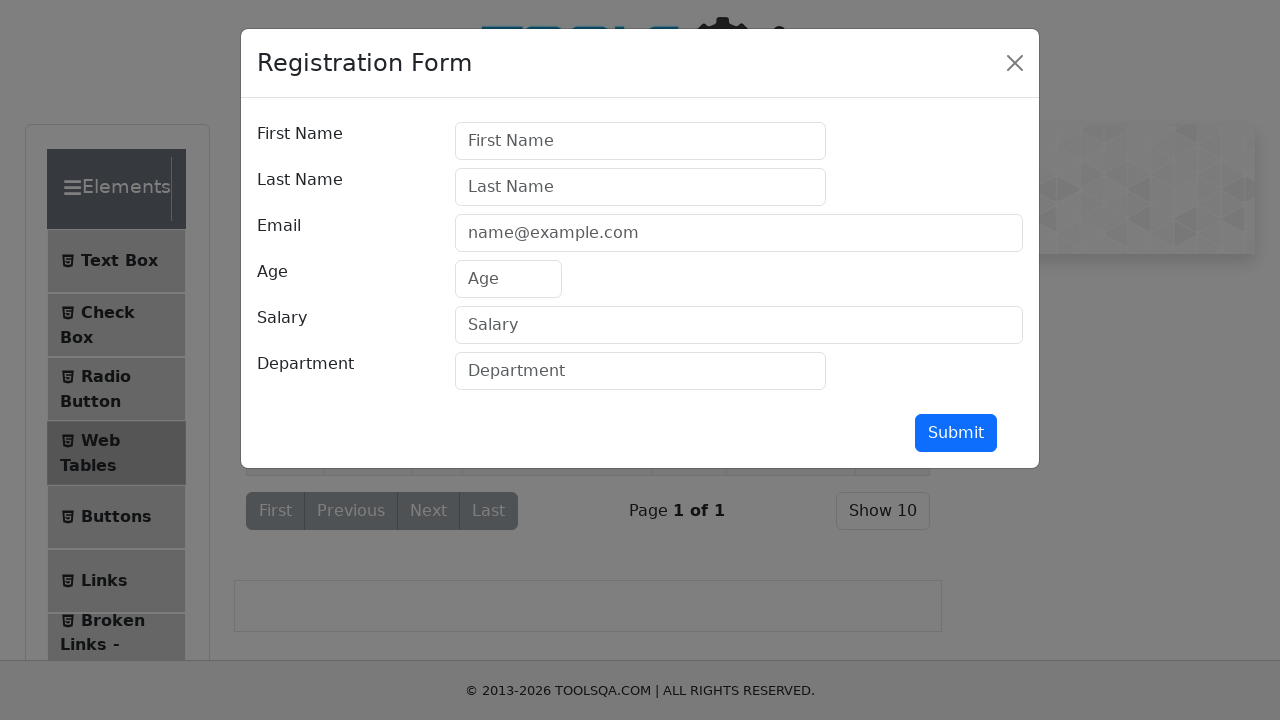

Verified modal content is visible
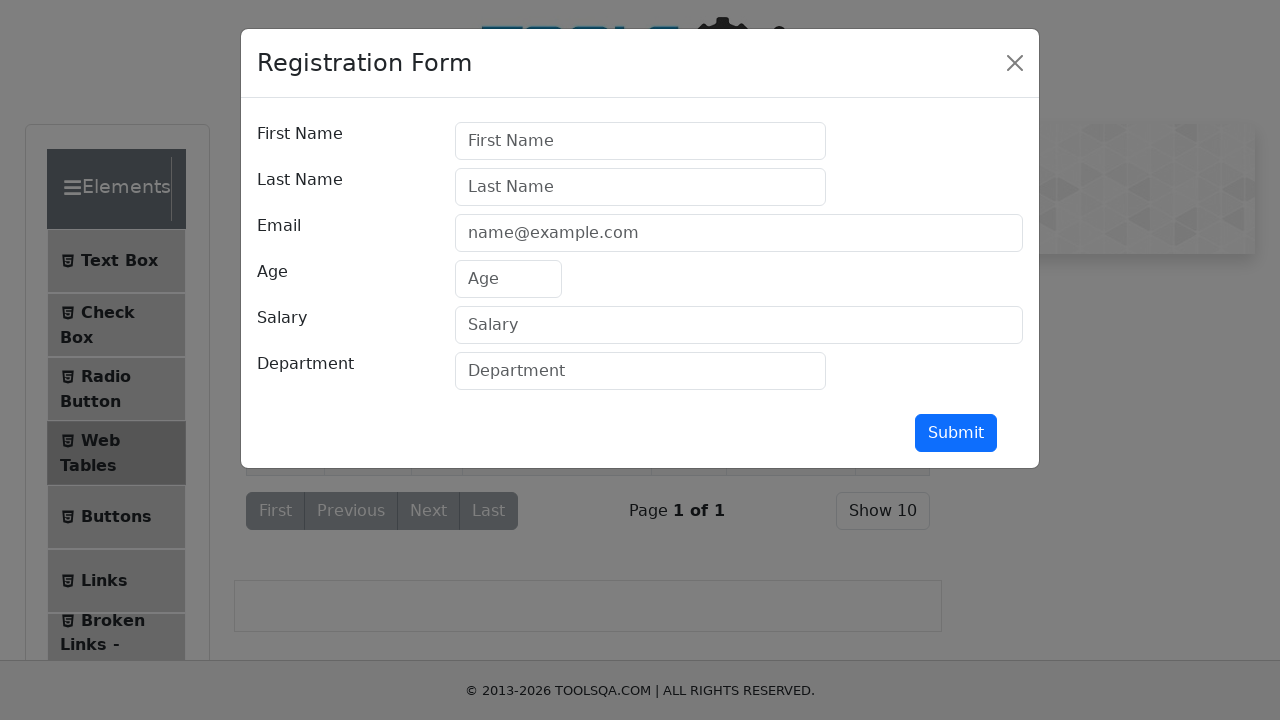

Scrolled submit button into view
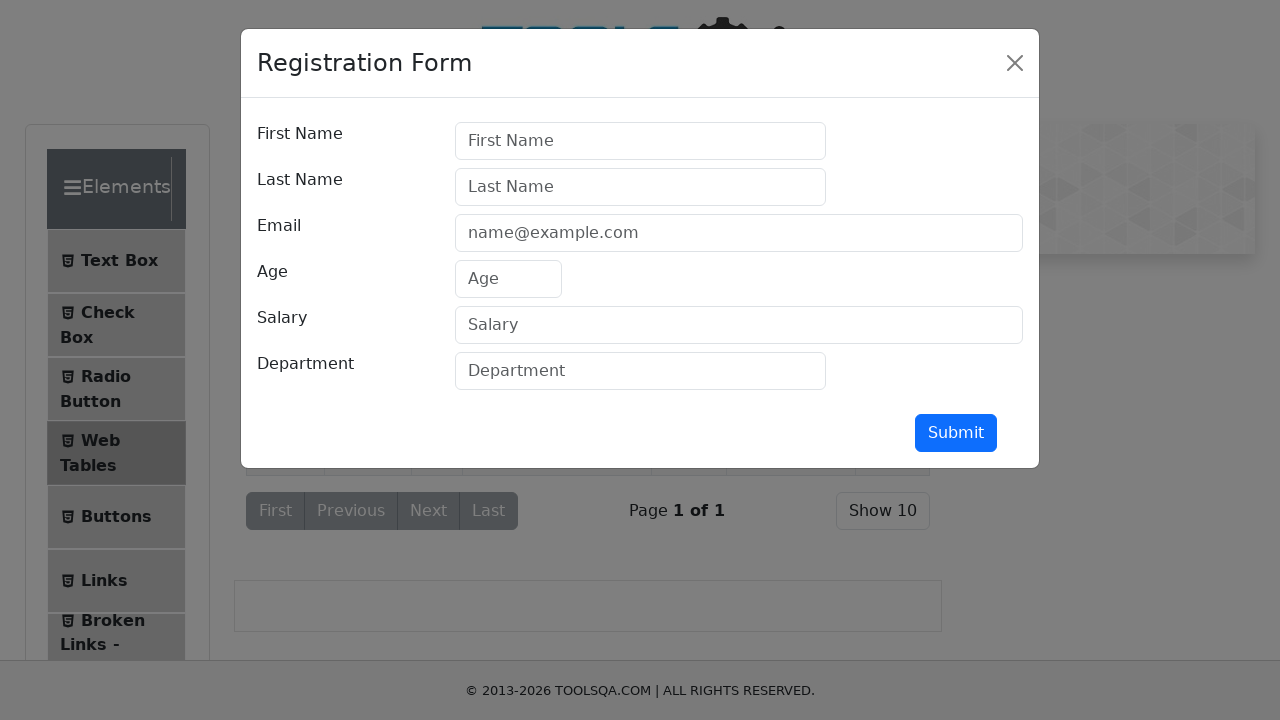

Clicked submit button with empty form at (956, 433) on #submit
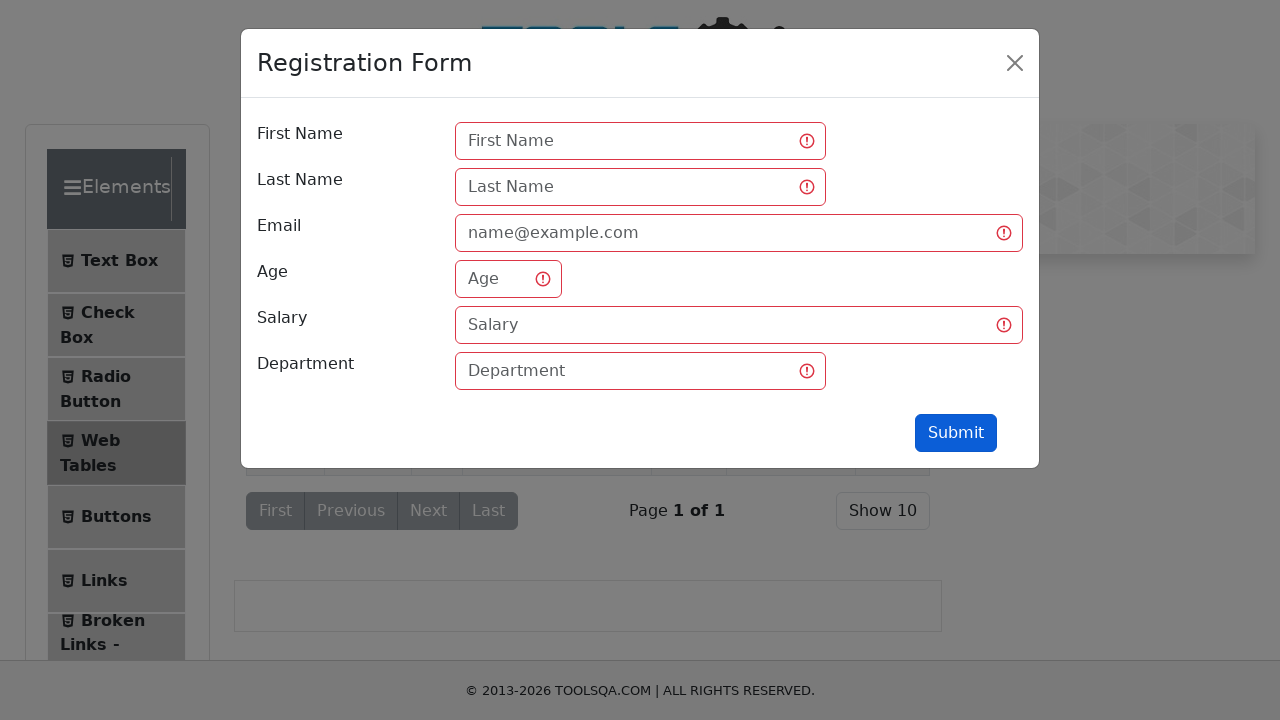

Verified modal remains open after submitting empty form (validation error)
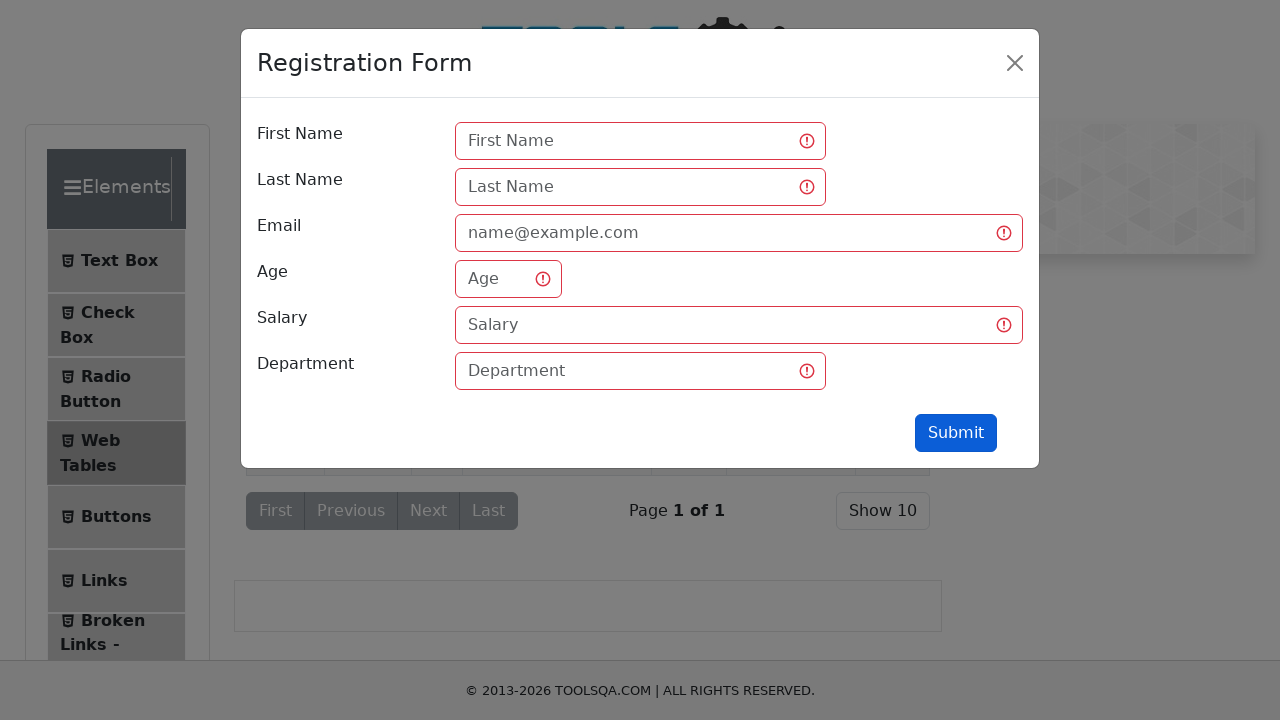

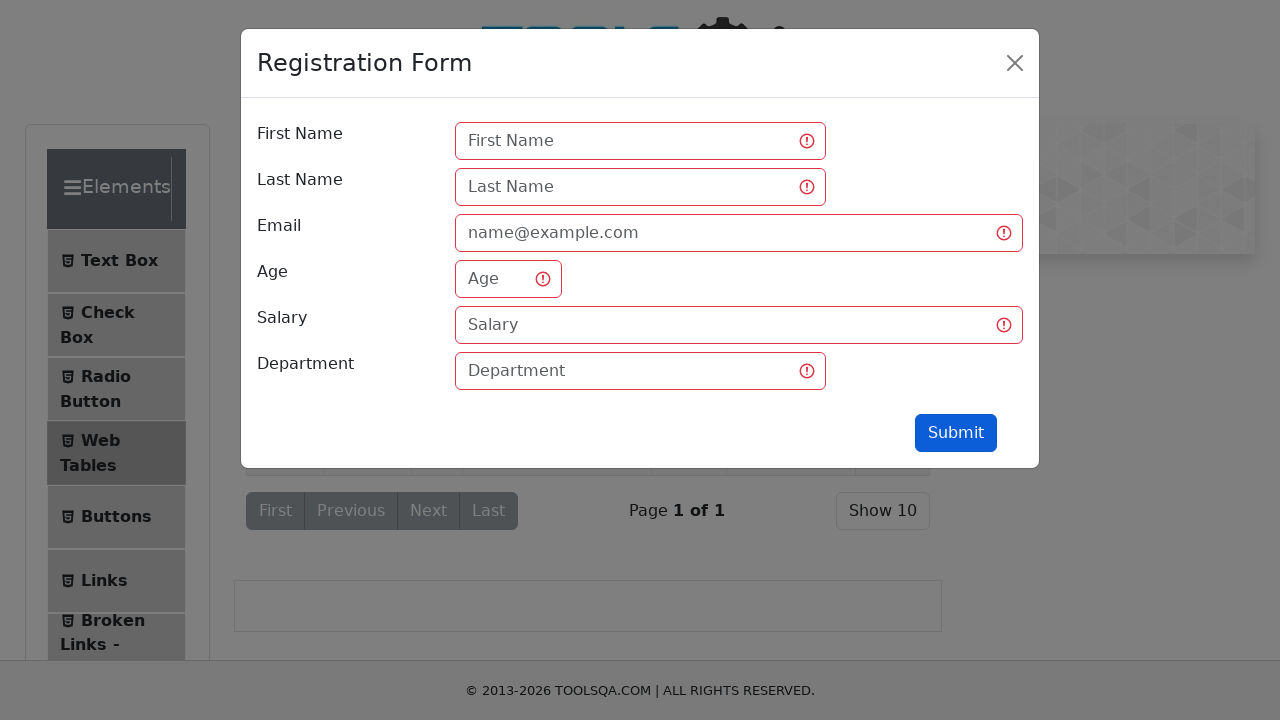